Navigates to the RedBus travel booking website and verifies the page loads successfully.

Starting URL: https://www.redbus.in/

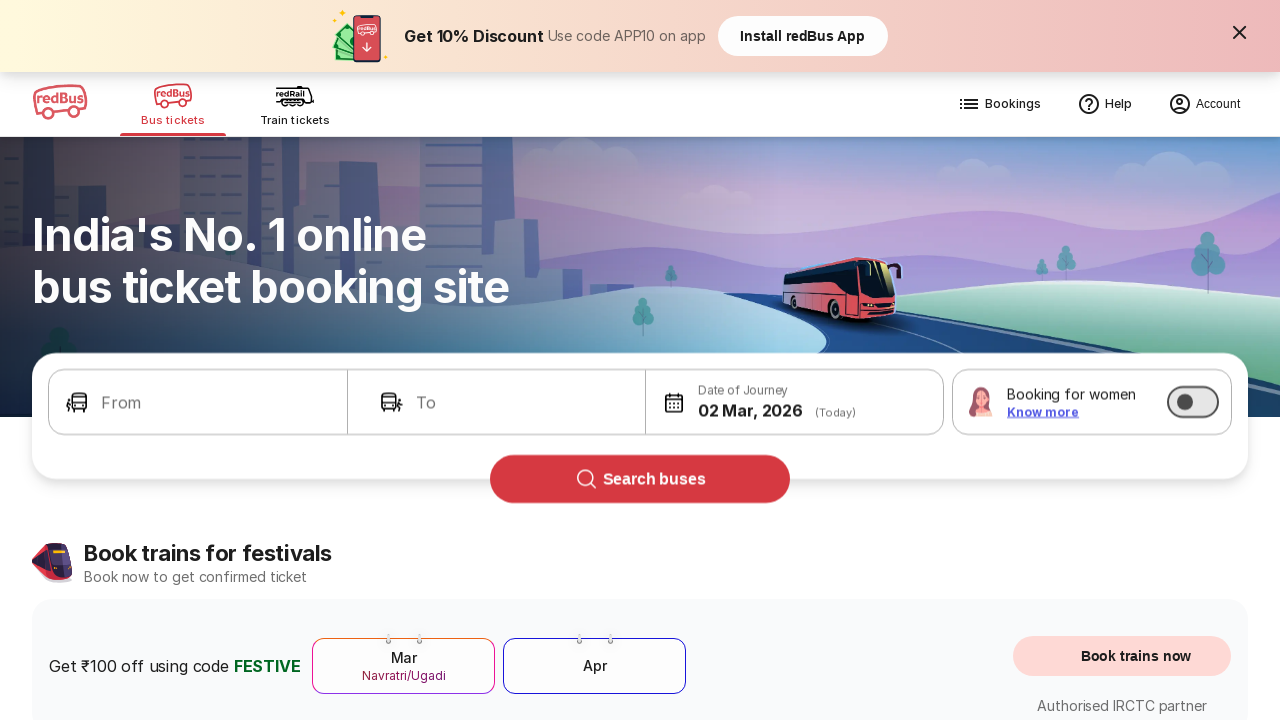

RedBus page loaded successfully - DOM content ready
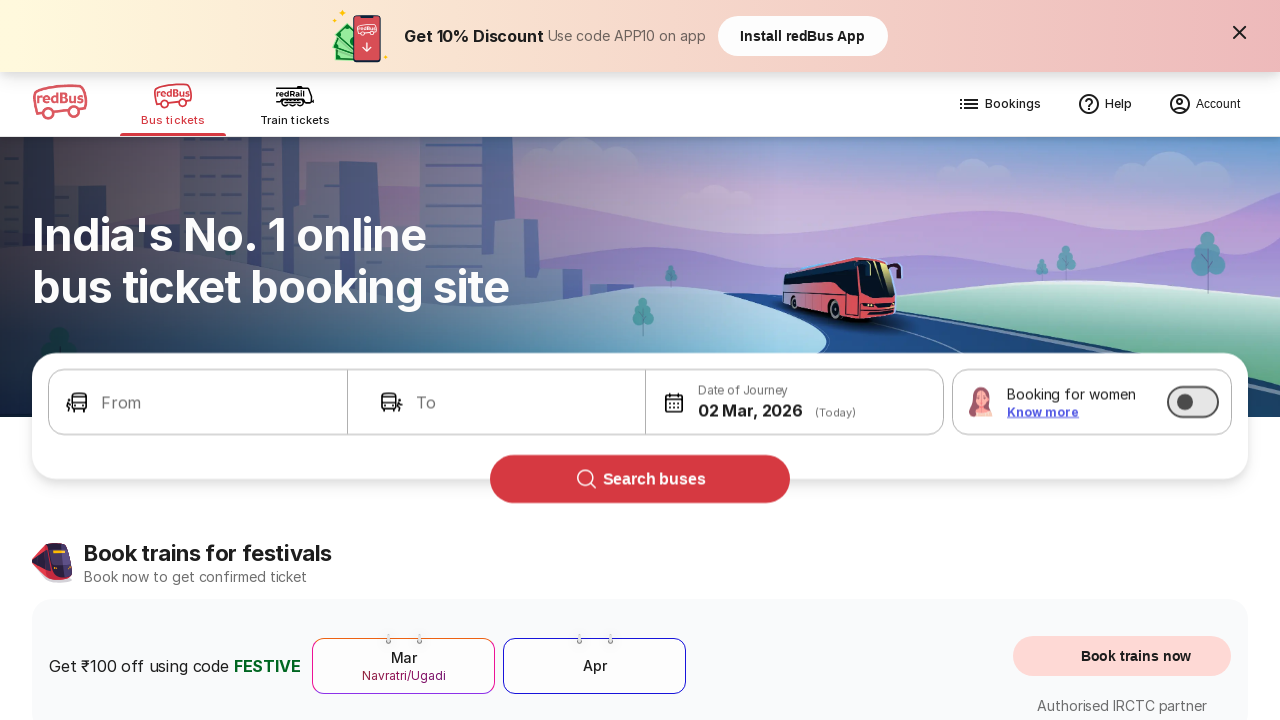

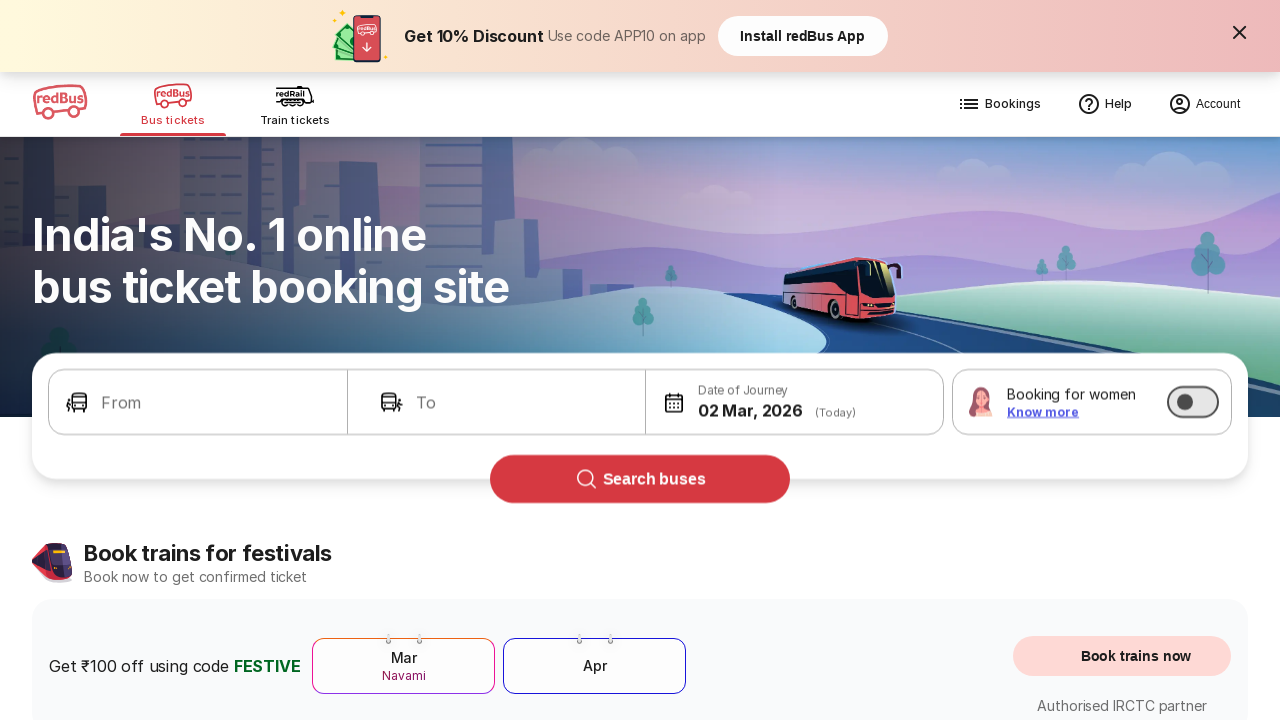